Tests clicking the "Add New Appointment" button and verifies that a modal dialog is displayed

Starting URL: https://test-a-pet.vercel.app/

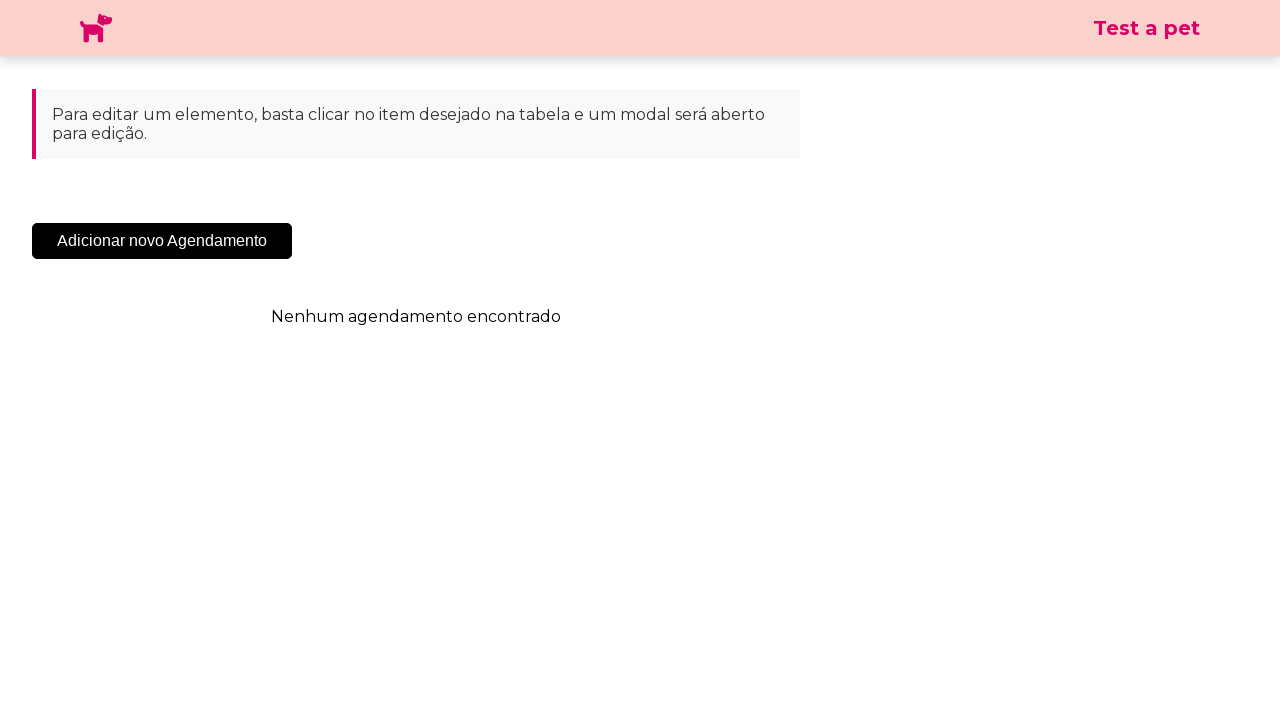

Clicked the 'Add New Appointment' button at (162, 241) on .sc-cHqXqK.kZzwzX
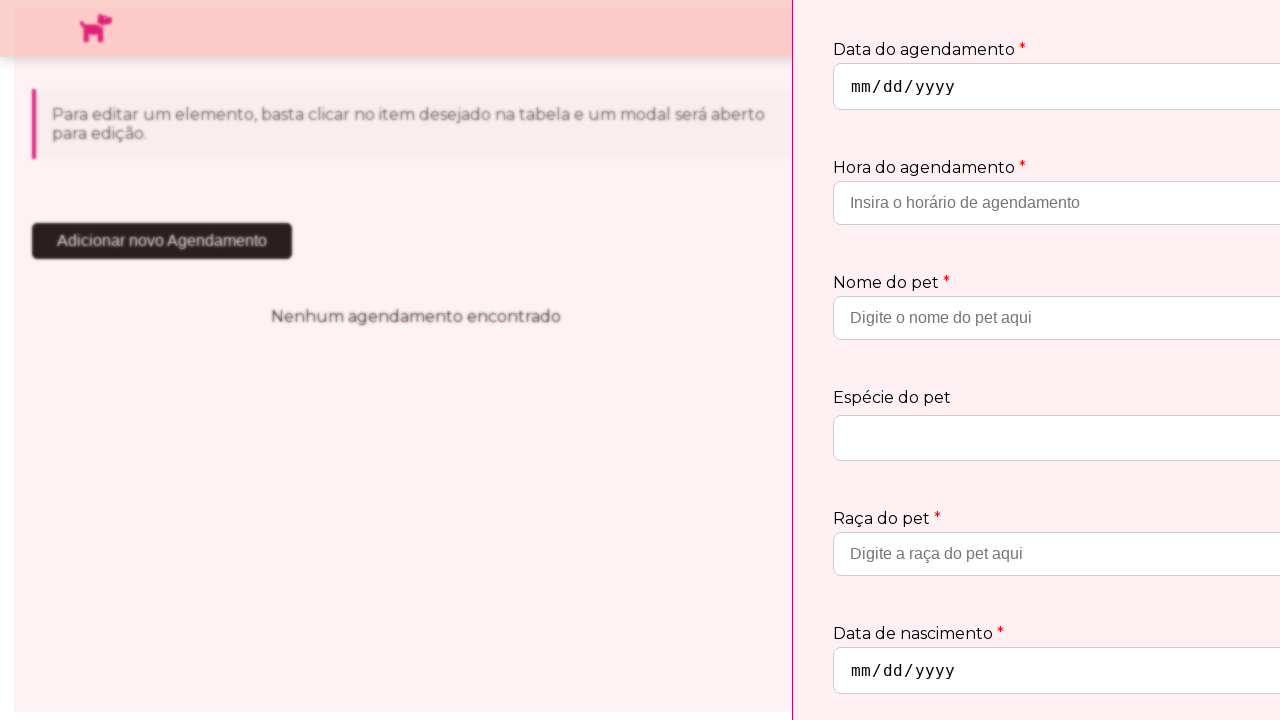

Modal dialog selector appeared on the page
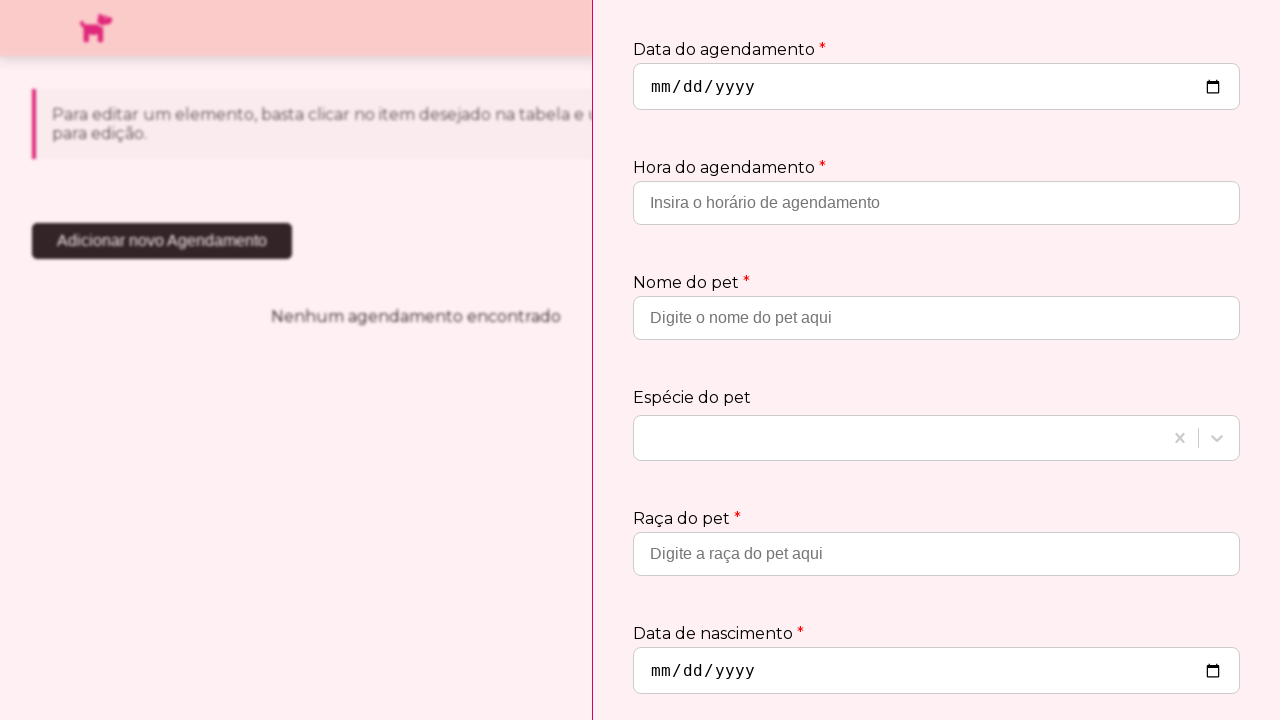

Located the modal dialog element
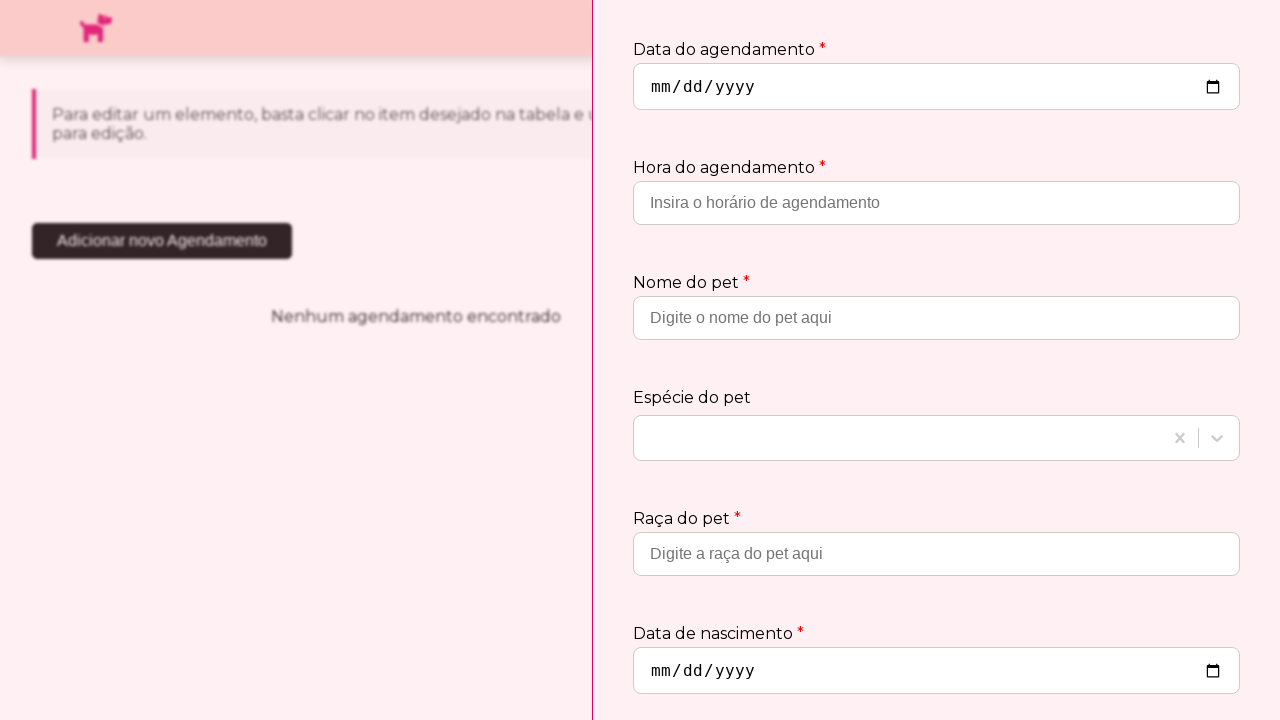

Verified that the modal dialog is visible
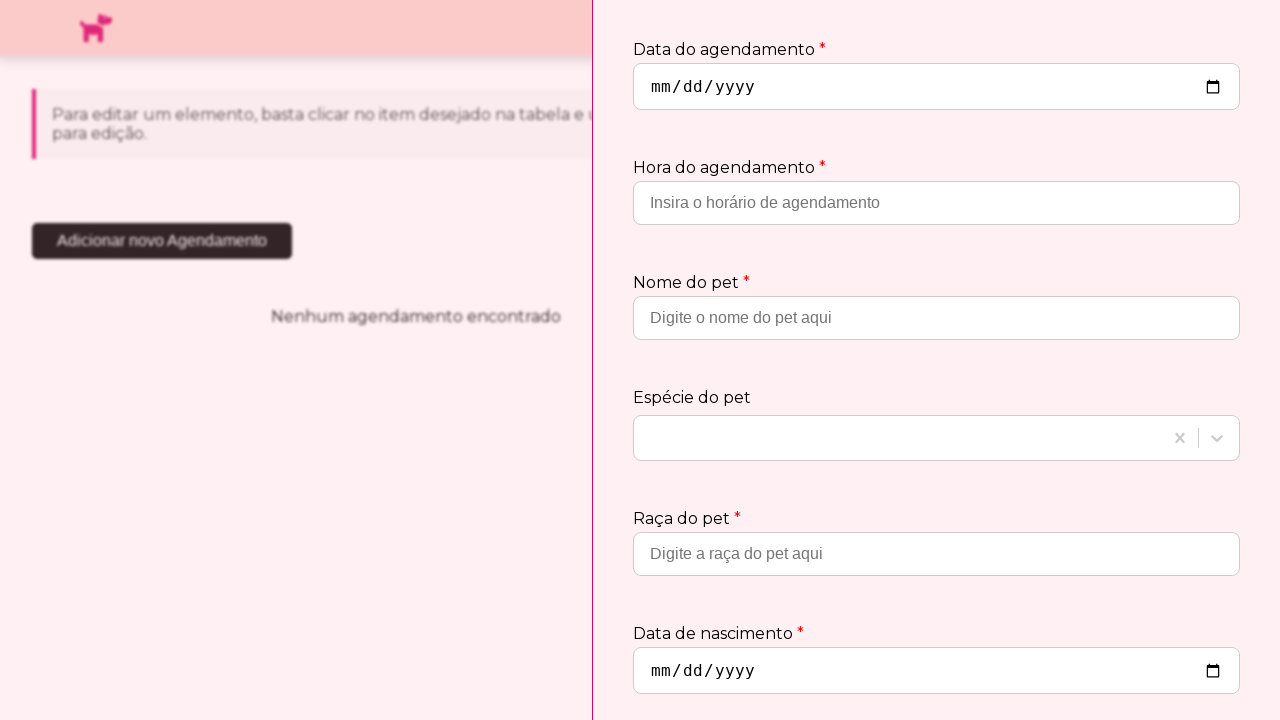

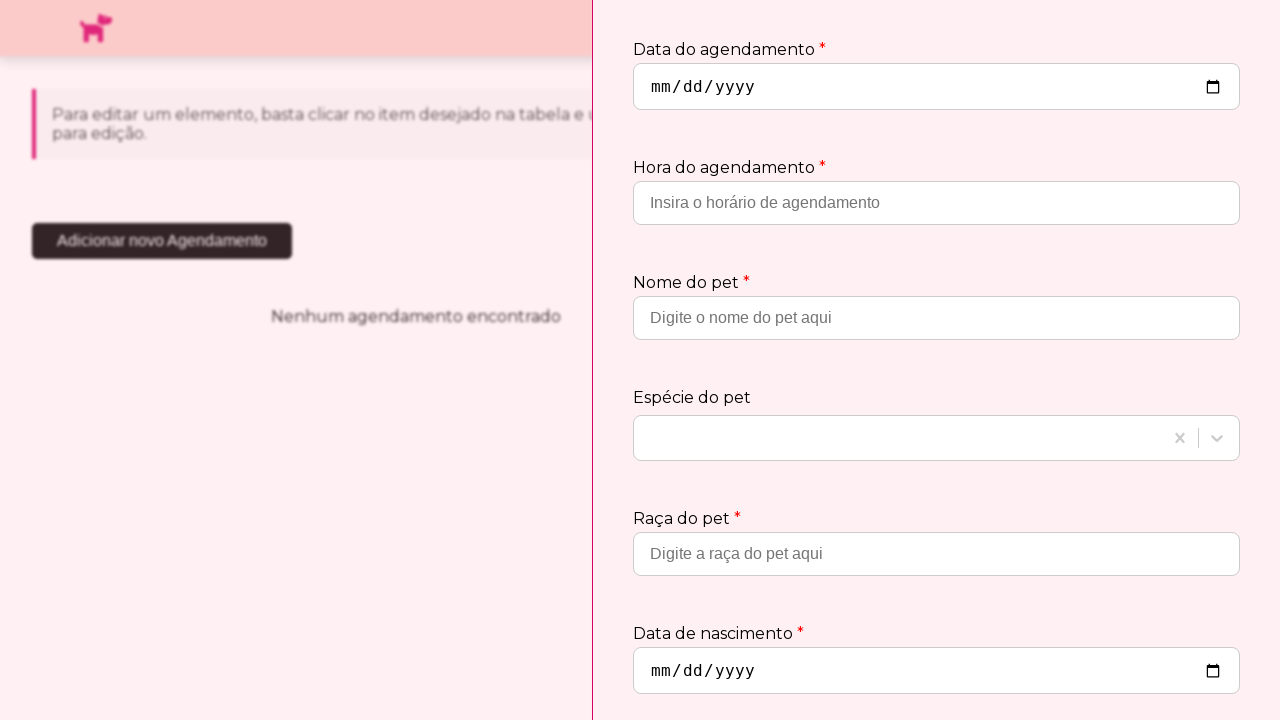